Tests registration form with mixed case characters (length > 20) in the username field.

Starting URL: https://buggy.justtestit.org/register

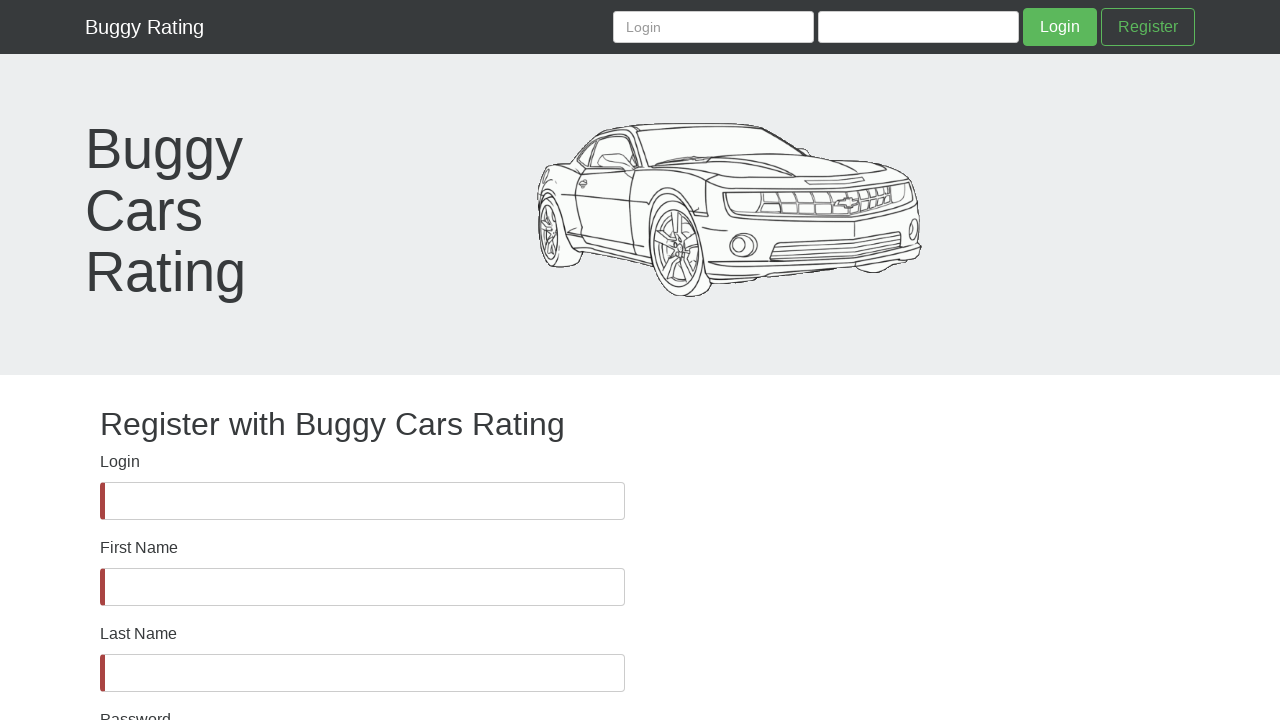

Waited for username field to be present in DOM
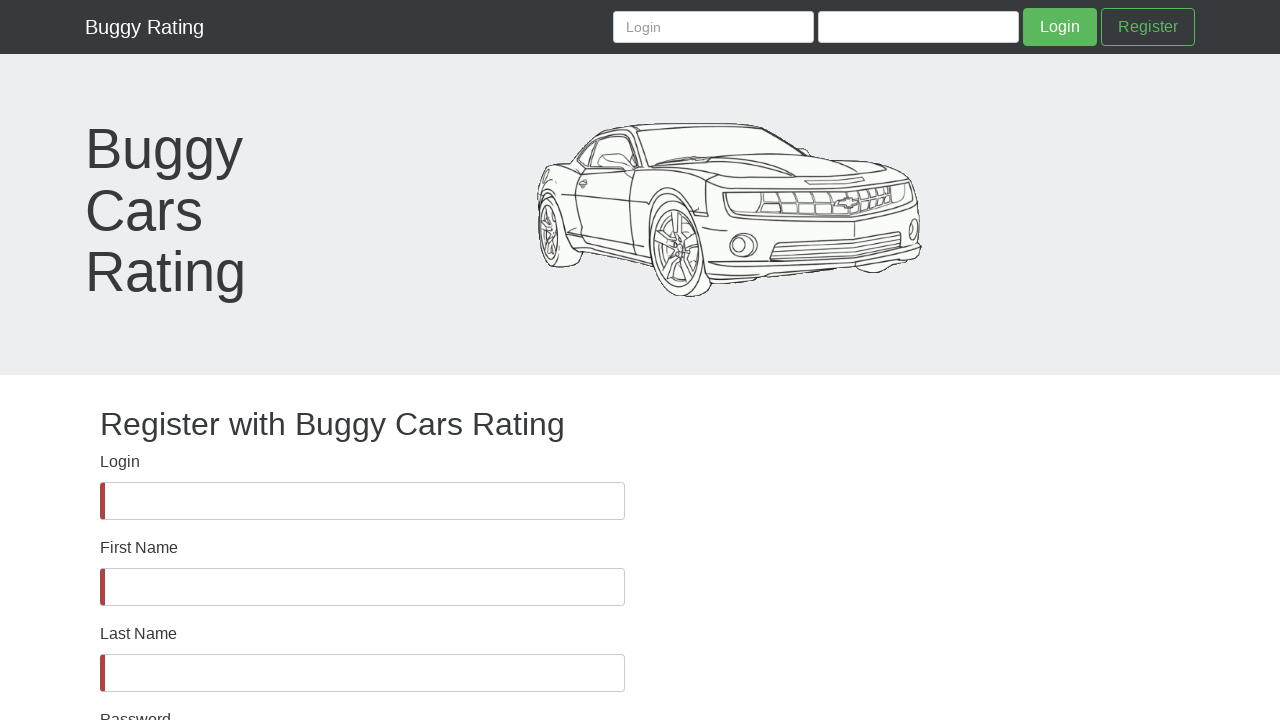

Asserted that username field is visible
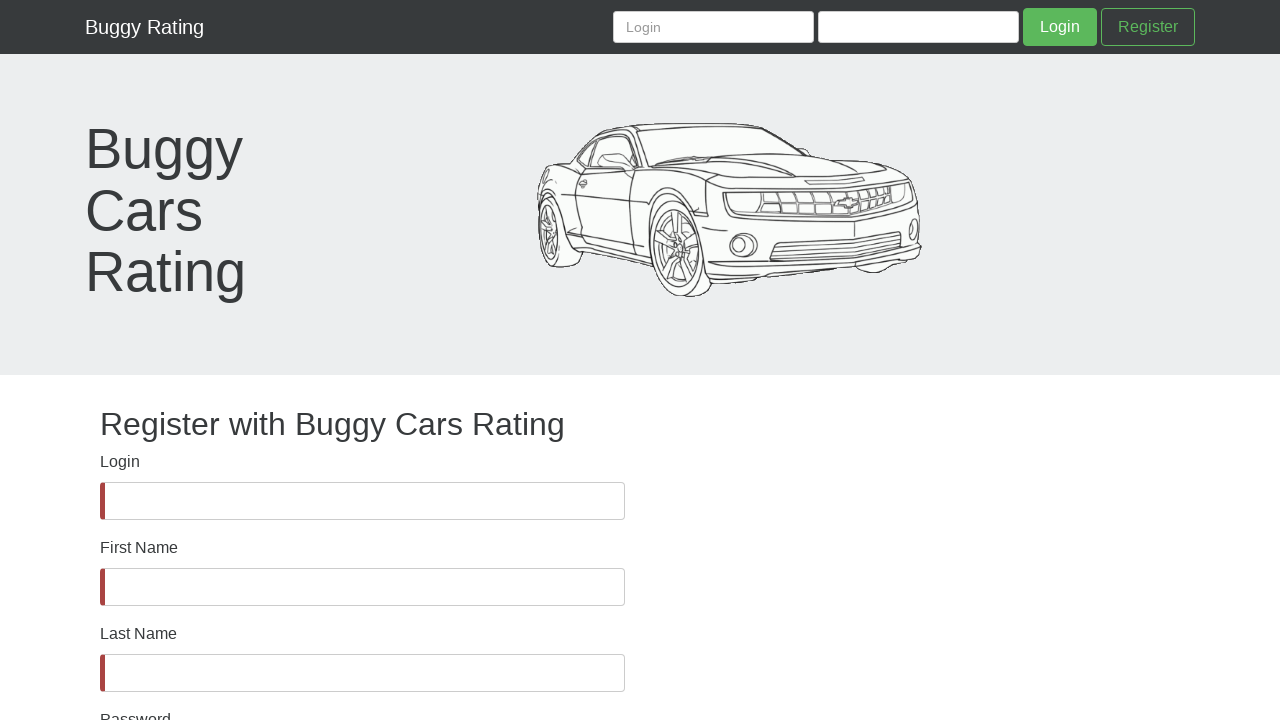

Filled username field with mixed case characters exceeding 20 characters: 'hiuhfuihhfihfuriJNRFCRJFIRJFIRJFJRFIJROIFJRIOFJ' on #username
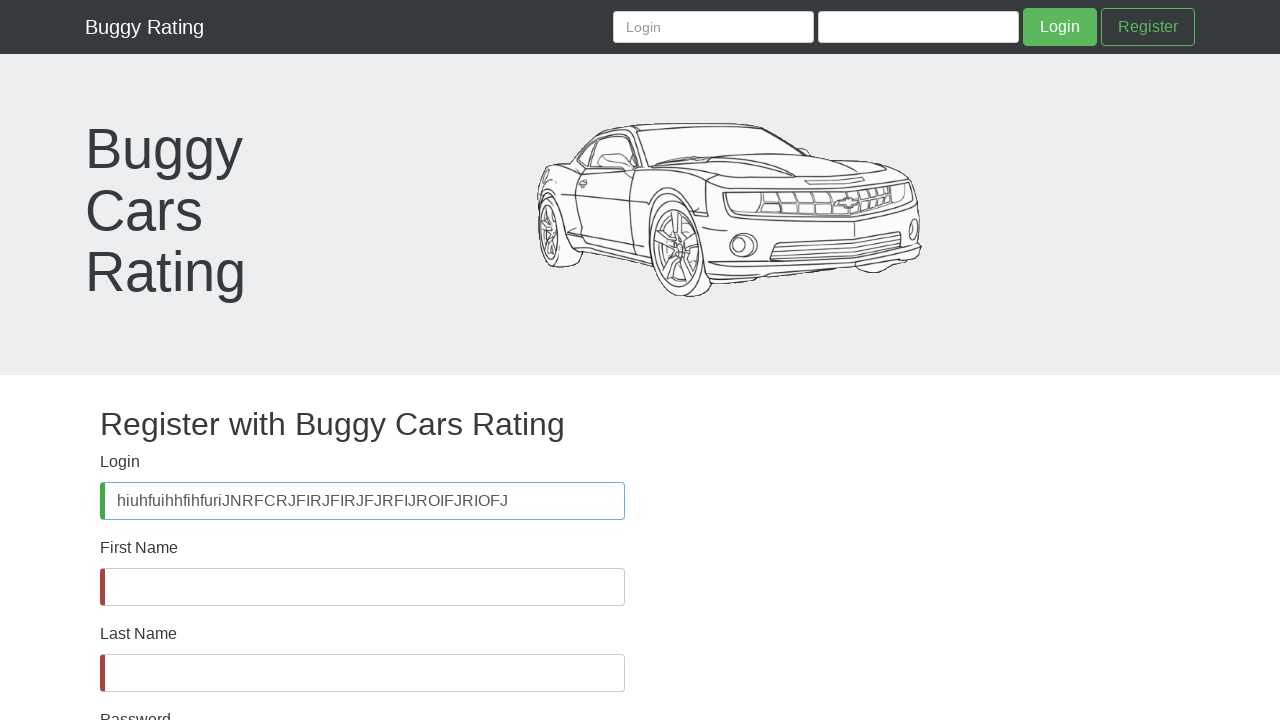

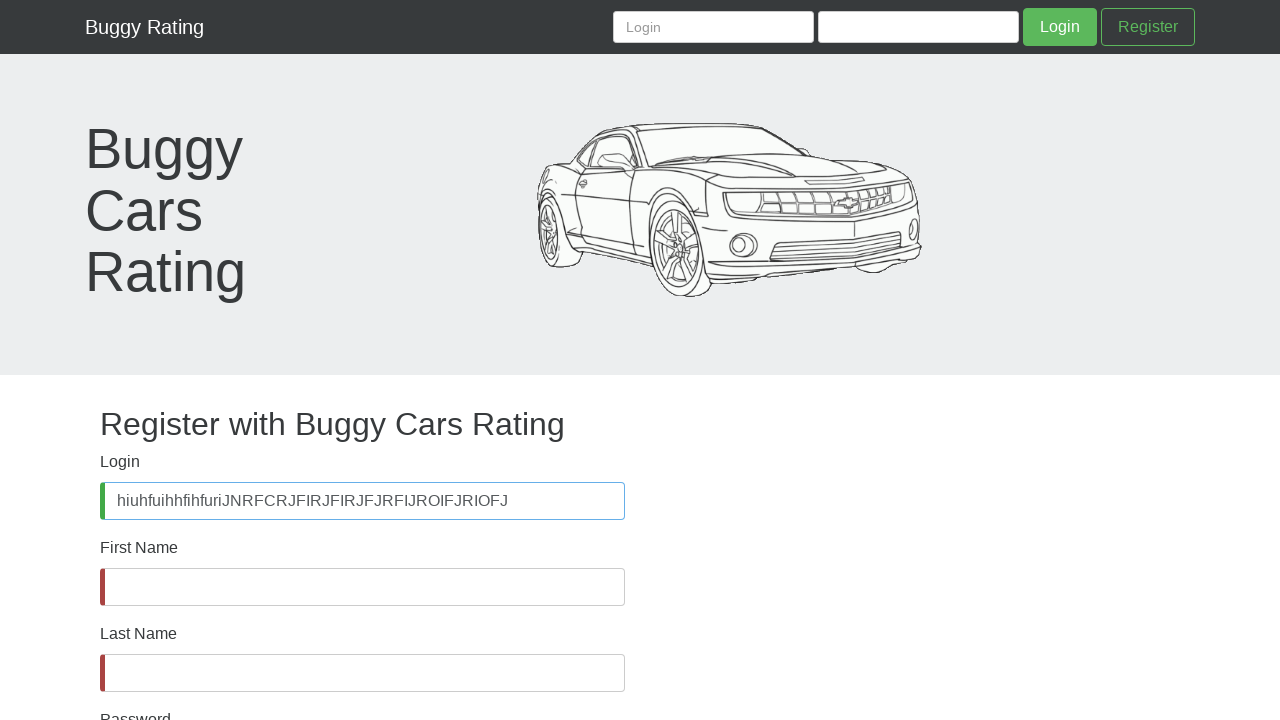